Tests a survey form by selecting Business radio button, choosing Online Advertising from a dropdown, selecting Every Day and Good radio options, and picking the 3rd option from another dropdown.

Starting URL: https://formsmarts.com/form/yu?mode=h5

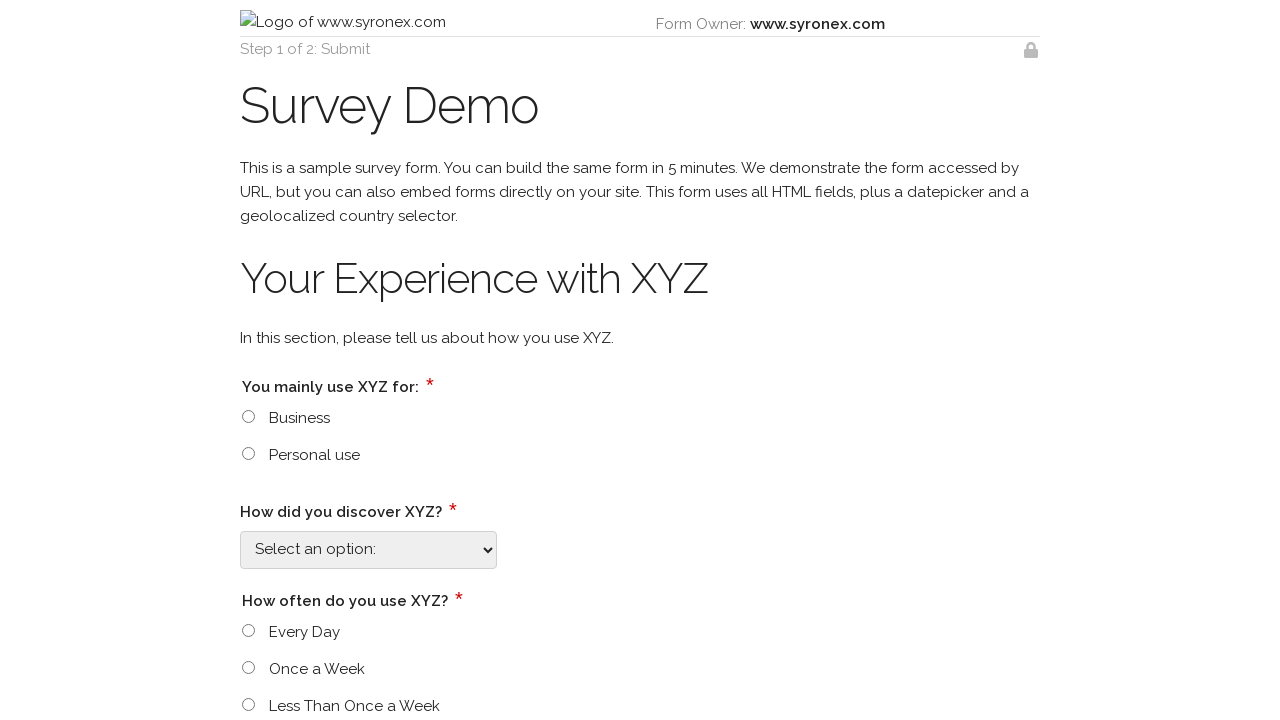

Selected Business radio button at (248, 416) on input[type='radio'][value='Business']
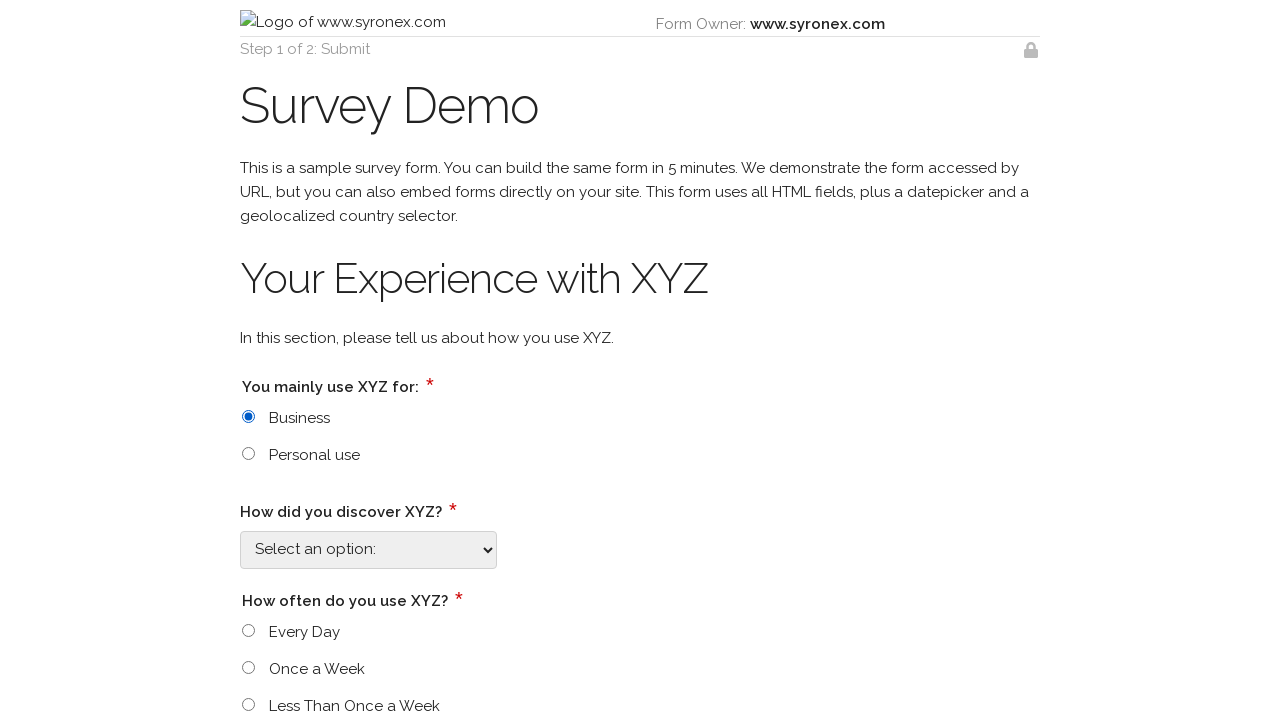

Clicked Discover dropdown at (368, 550) on select[id$='_4588']
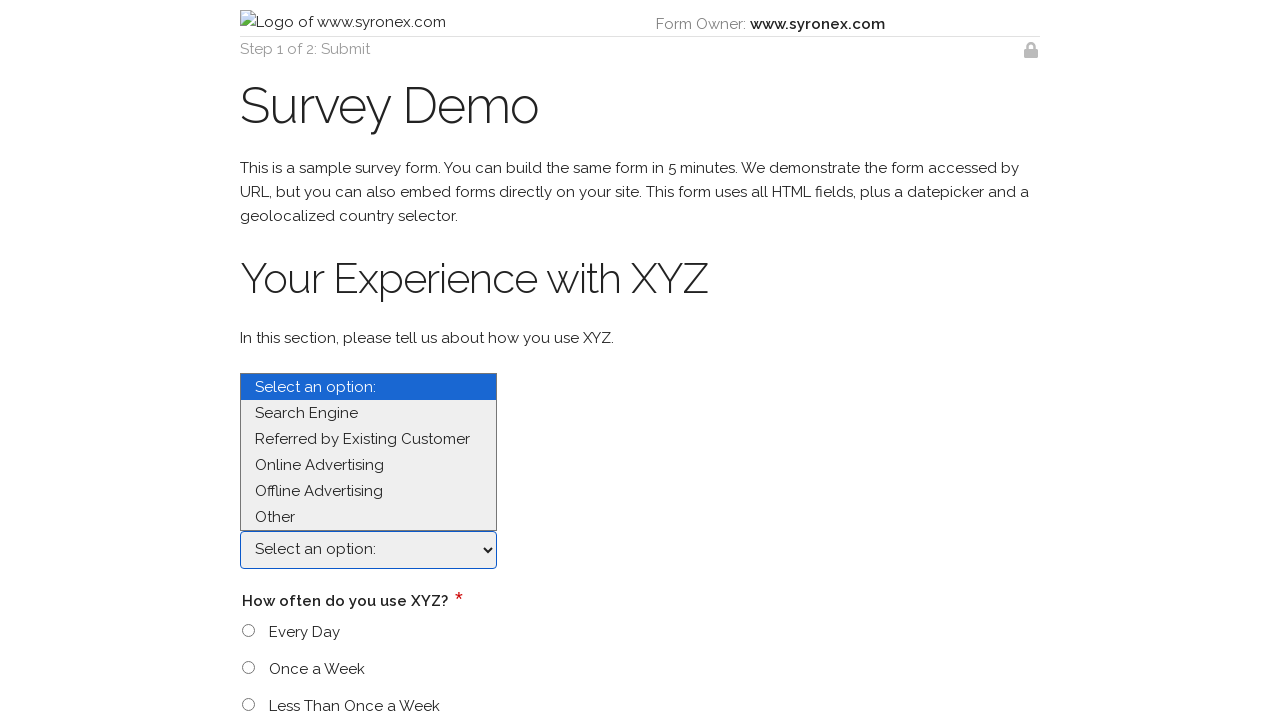

Selected Online Advertising from Discover dropdown on select[id$='_4588']
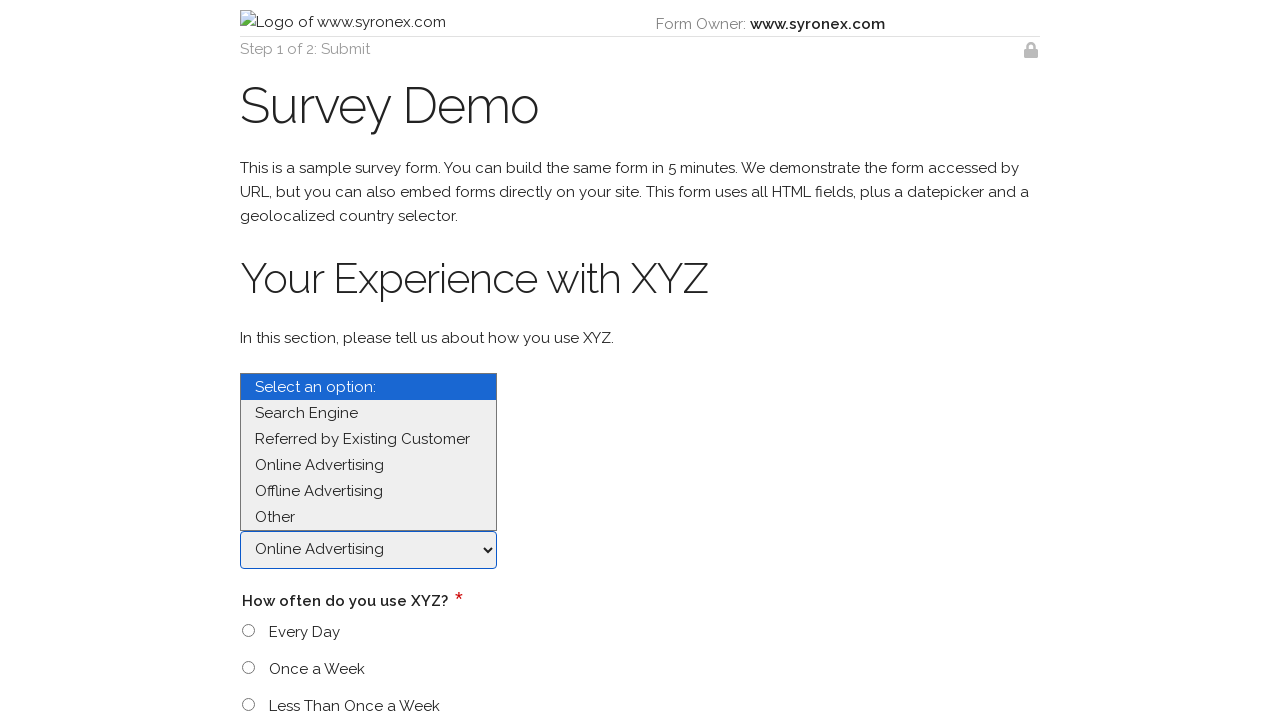

Selected Every Day radio button at (248, 631) on input[type='radio'][value='Every Day']
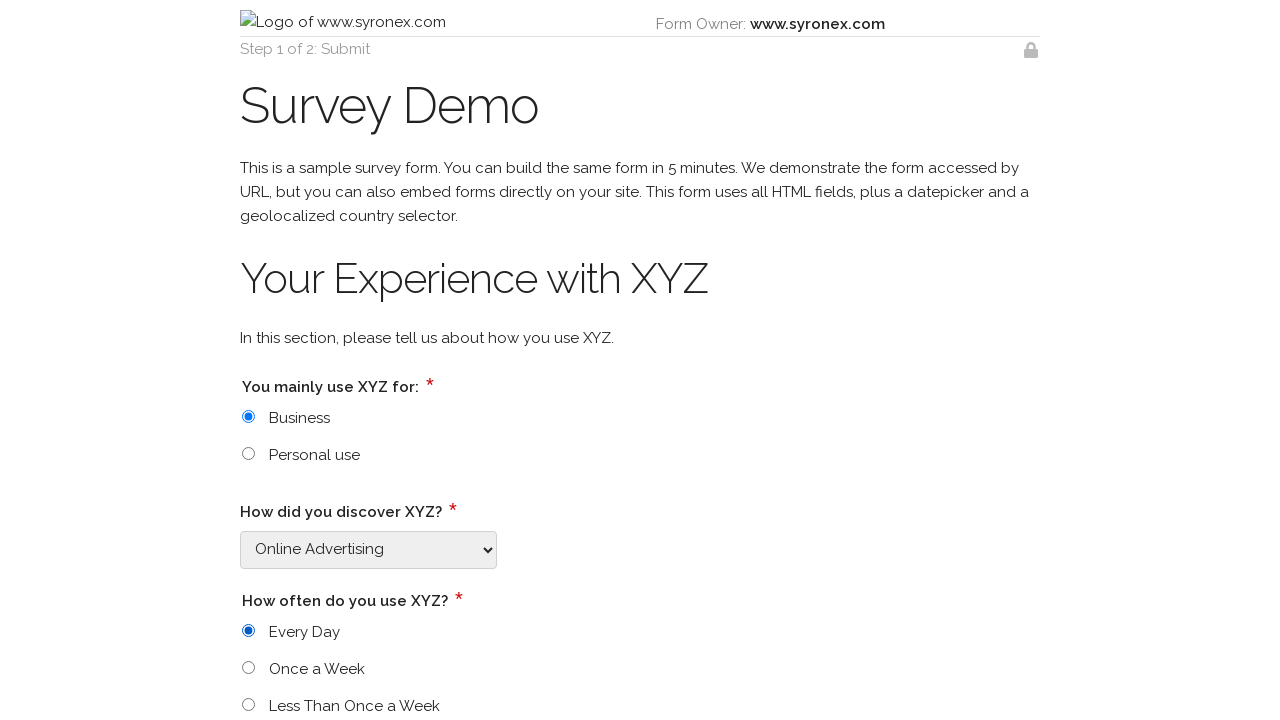

Selected Good radio button at (248, 361) on input[type='radio'][value='Good']
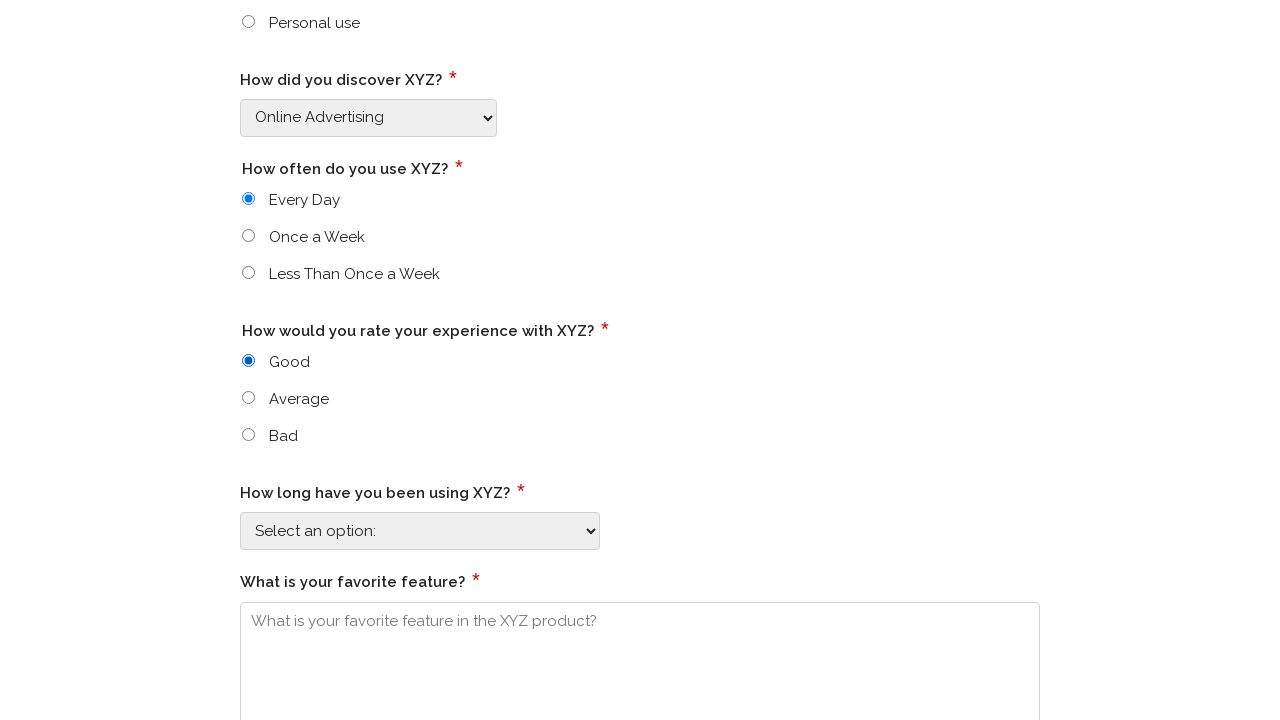

Selected 3rd option from How Long dropdown on select[id$='_4597']
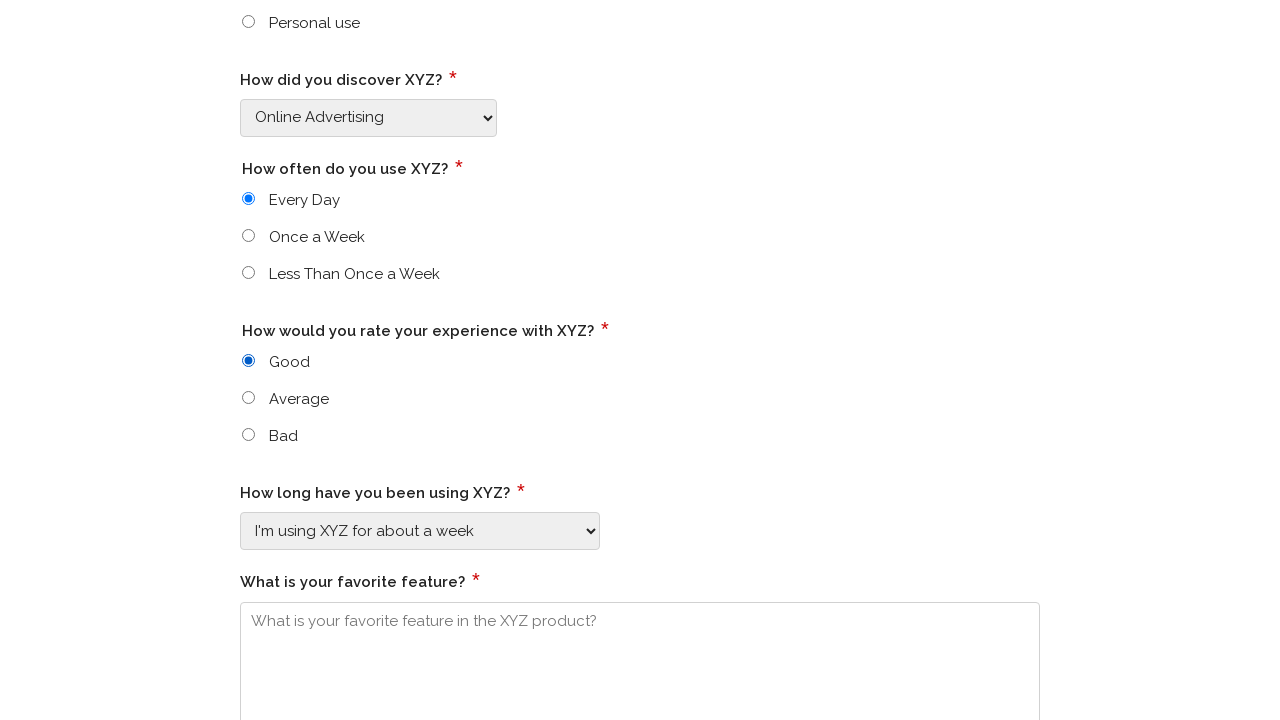

Selected Good radio button again at (248, 361) on input[type='radio'][value='Good']
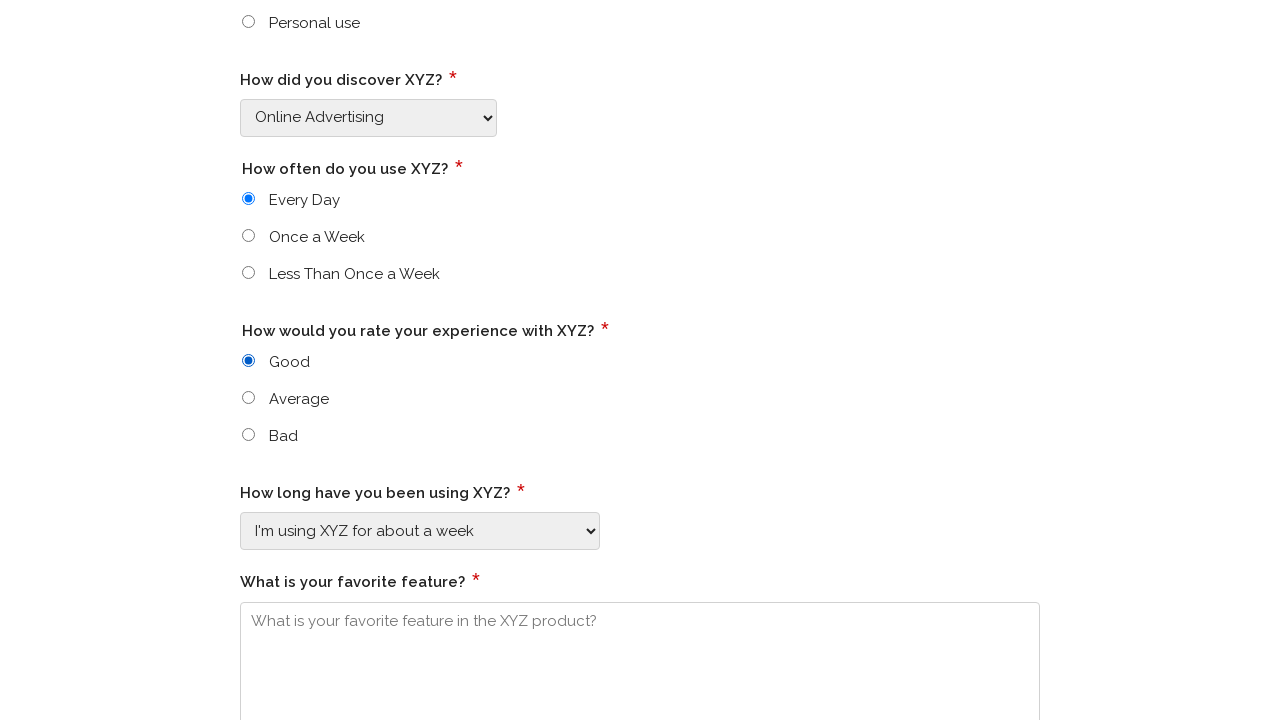

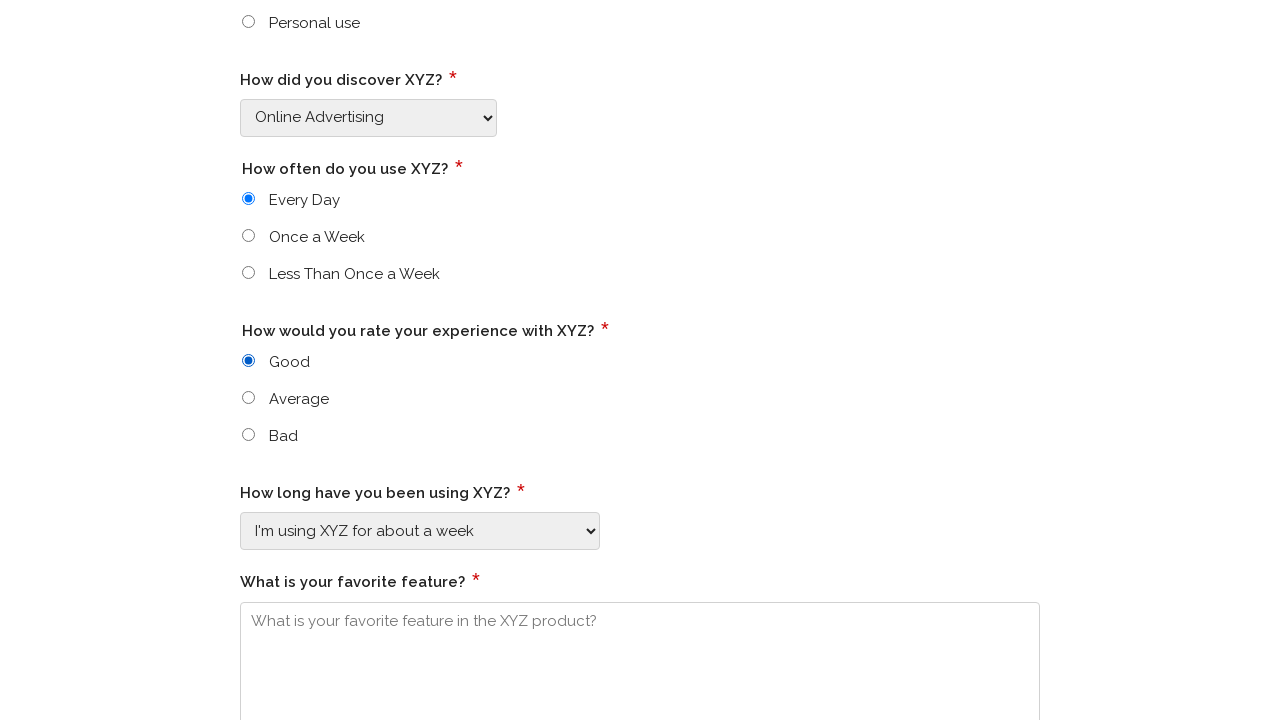